Tests scrolling functionality by navigating to the tutorialspoint homepage and scrolling to bring the "ABOUT US" element into view.

Starting URL: https://www.tutorialspoint.com/index.htm

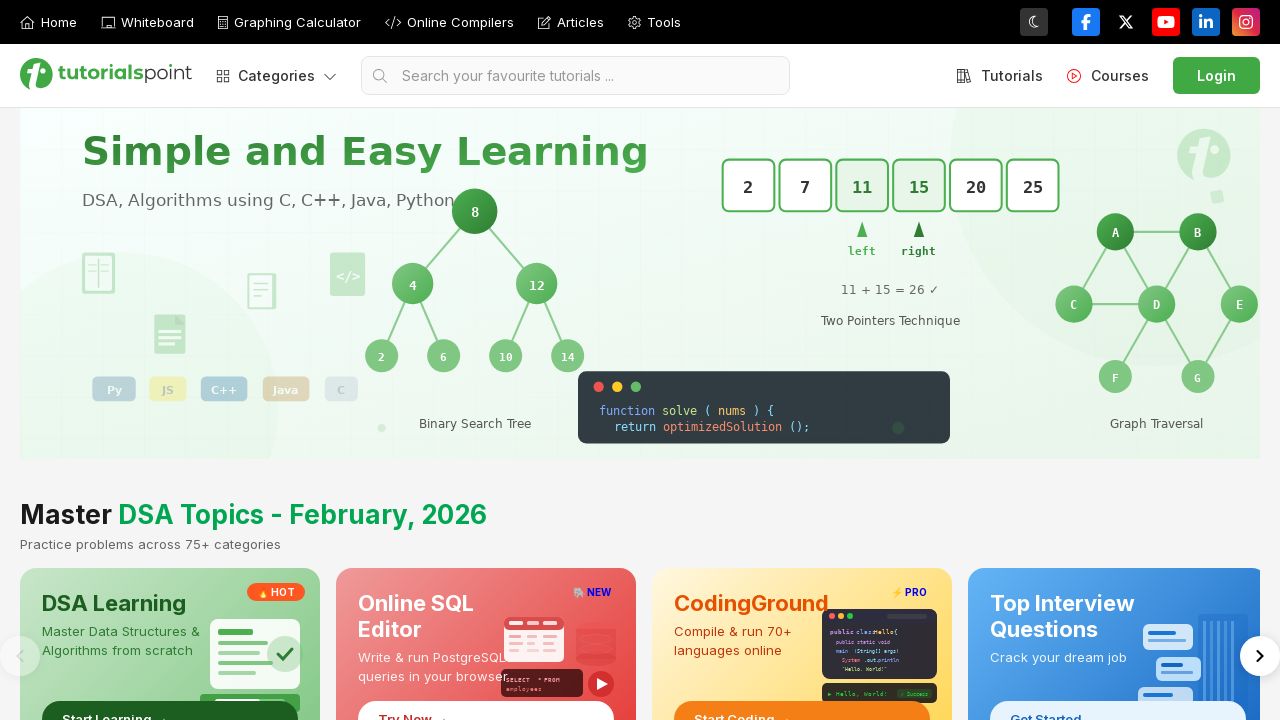

Navigated to TutorialsPoint homepage
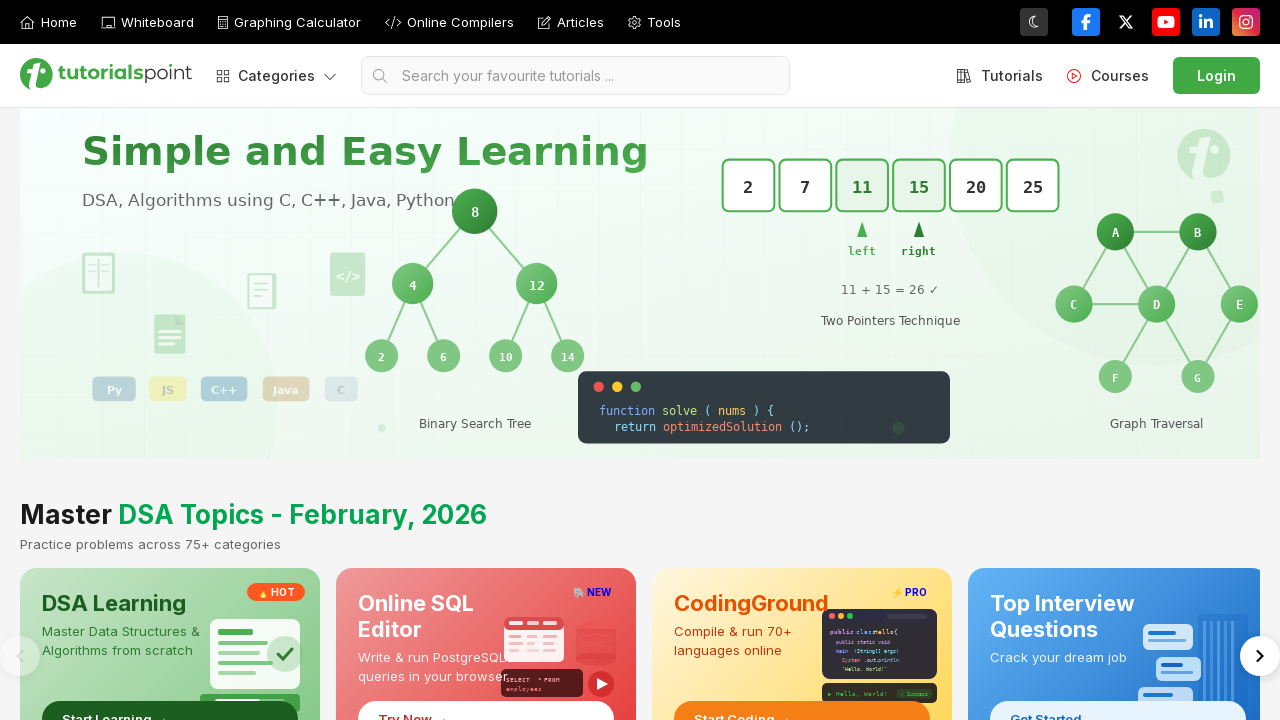

Located the 'ABOUT US' element
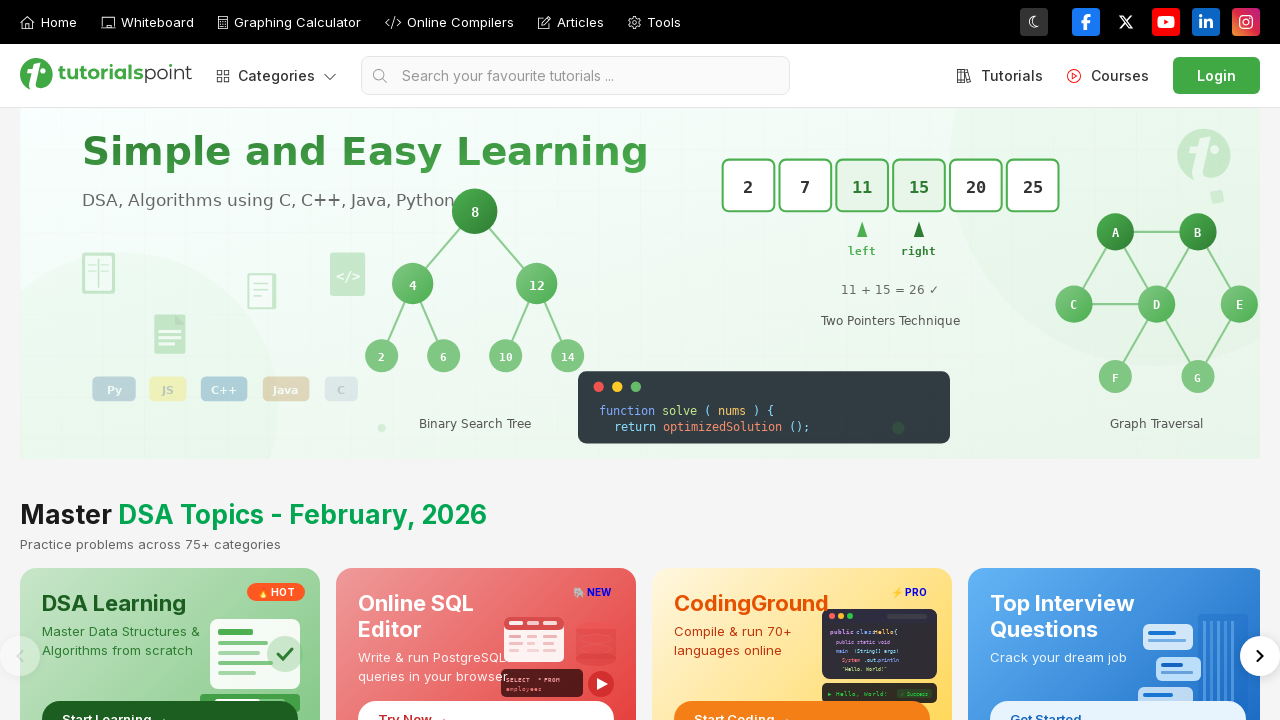

Scrolled to bring 'ABOUT US' element into view
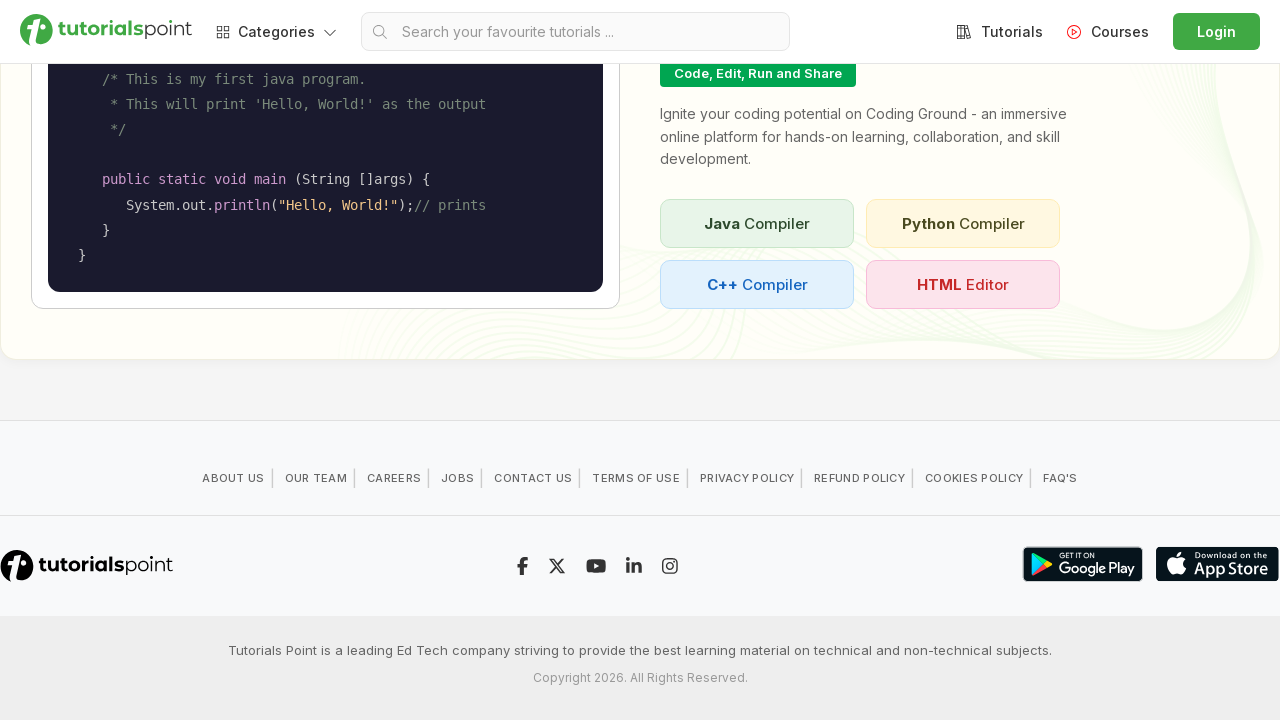

Waited 1 second to observe the scroll action
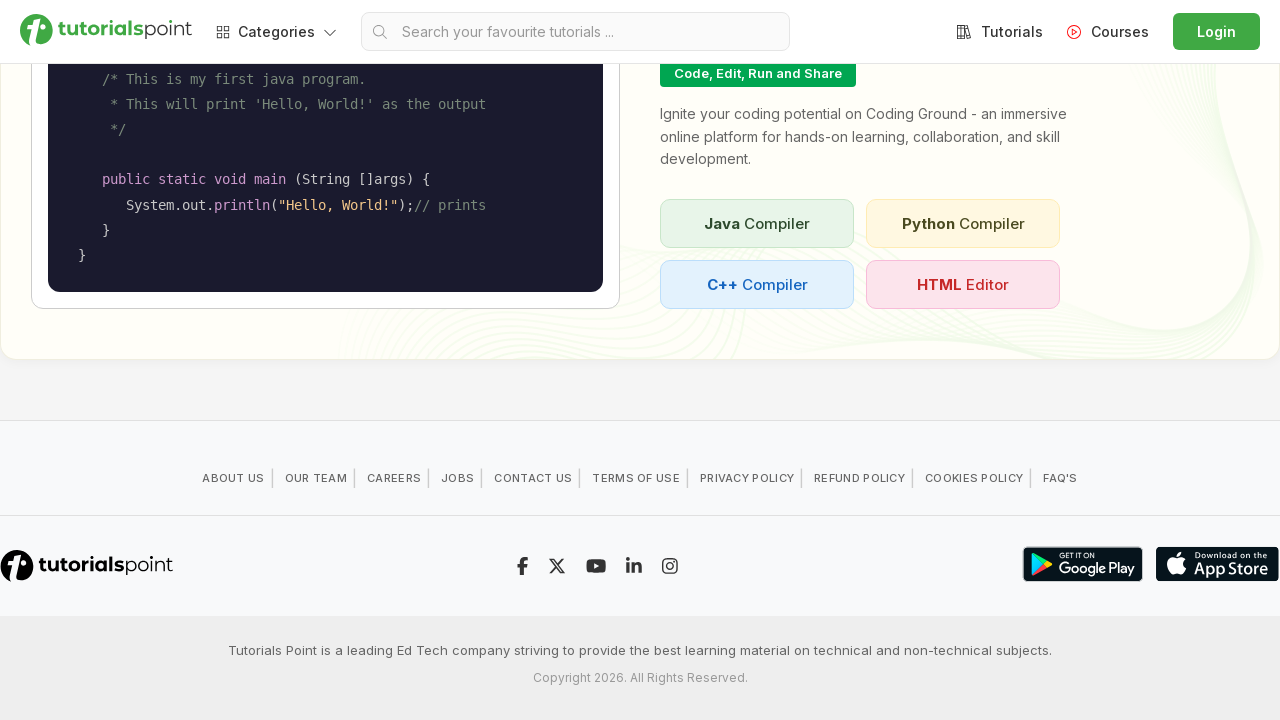

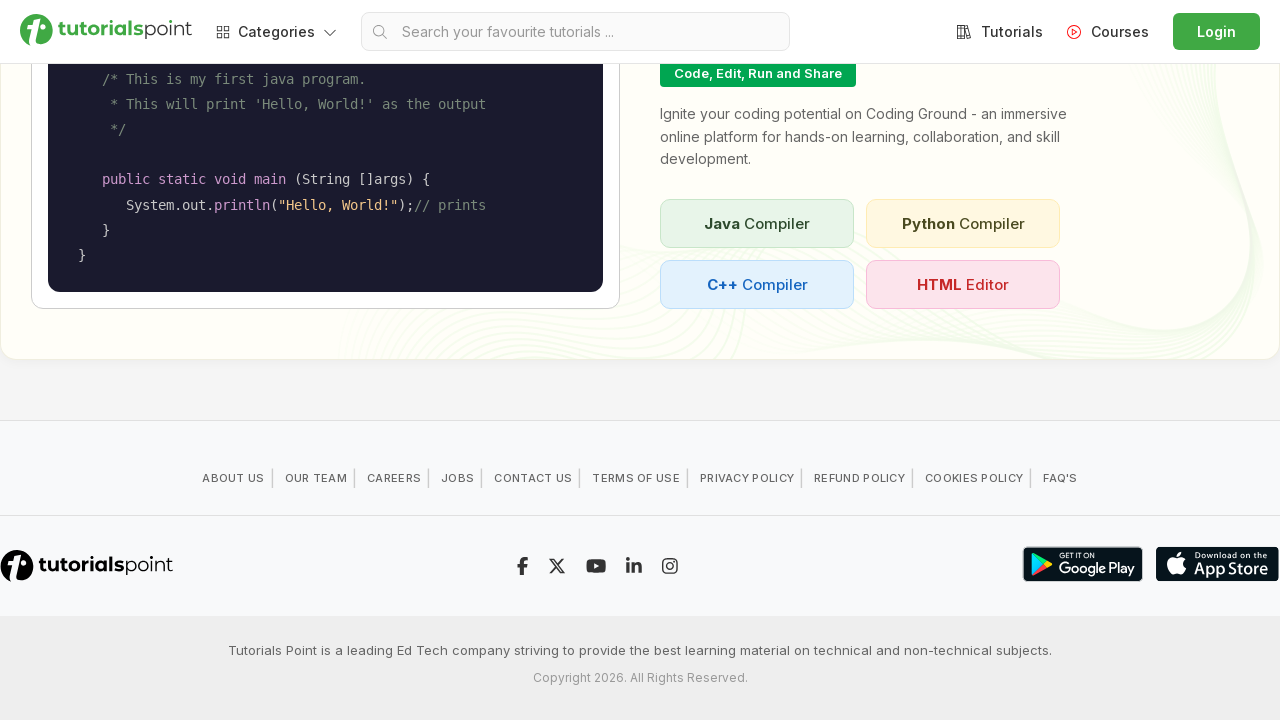